Tests JavaScript alert handling by clicking a button to trigger an alert, accepting it, and verifying the result message is displayed on the page.

Starting URL: http://the-internet.herokuapp.com/javascript_alerts

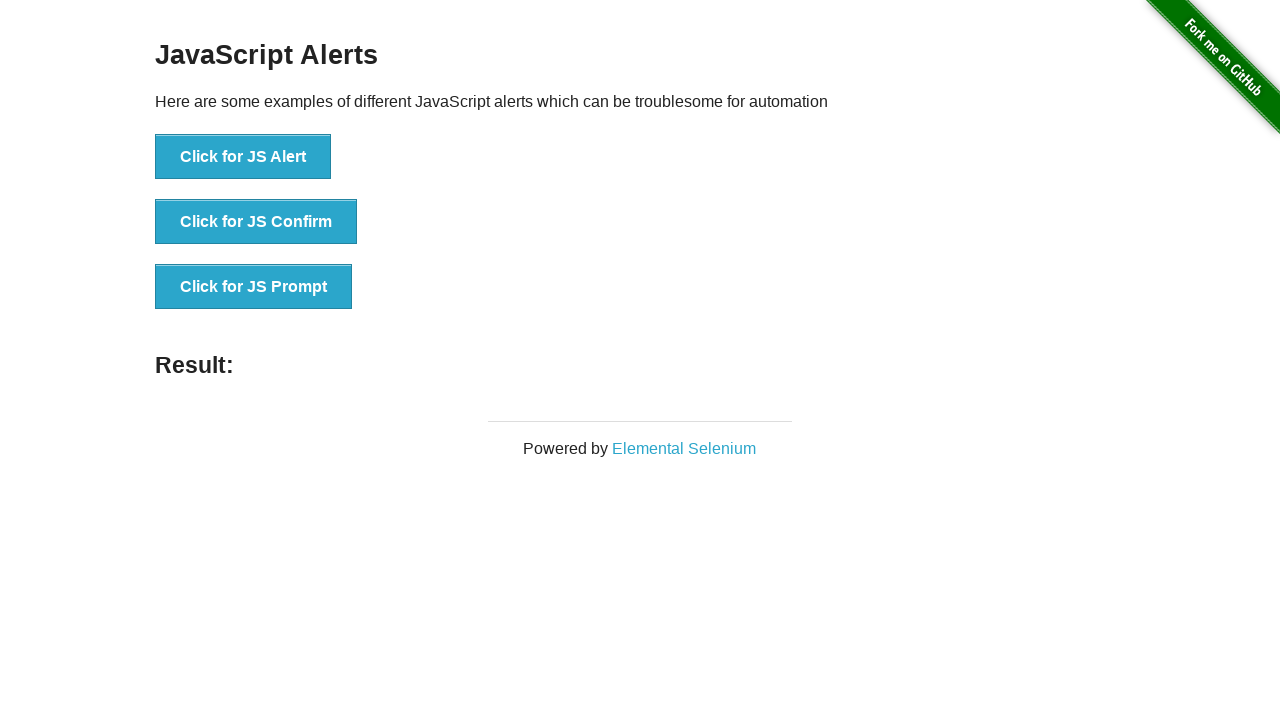

Clicked first button to trigger JavaScript alert at (243, 157) on ul > li:nth-child(1) > button
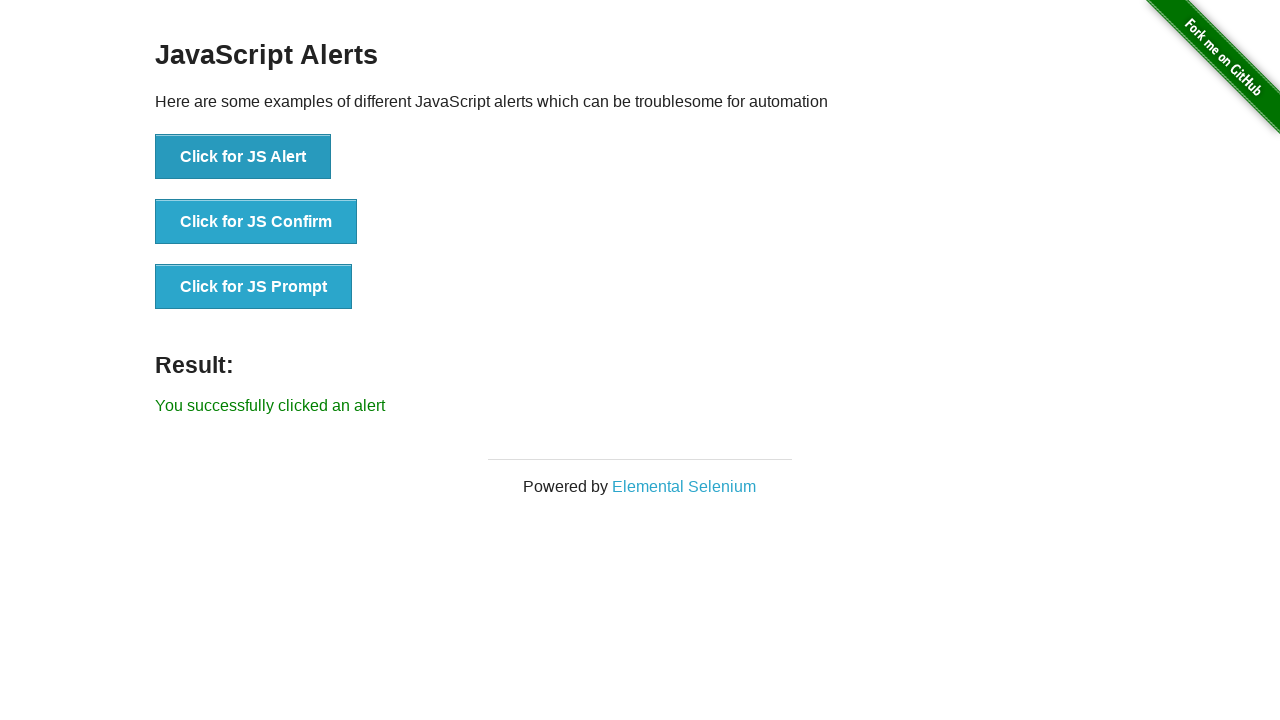

Set up dialog handler to accept alerts
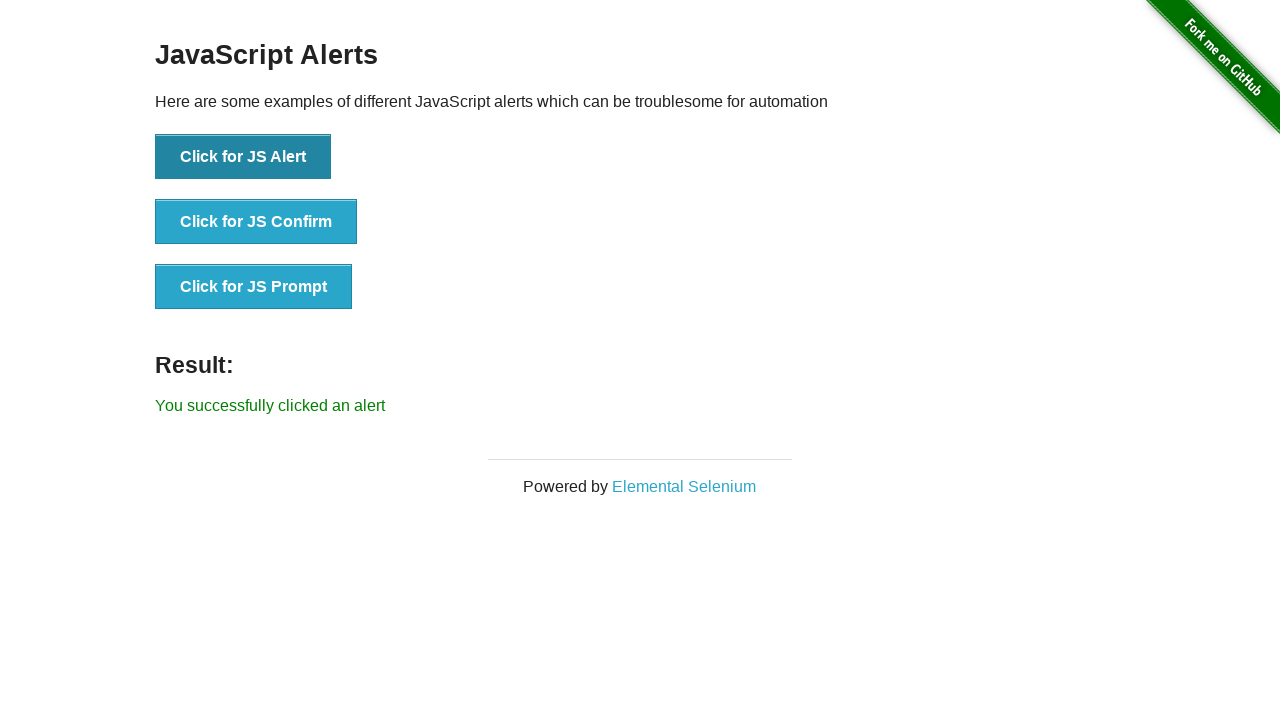

Waited for result element to appear
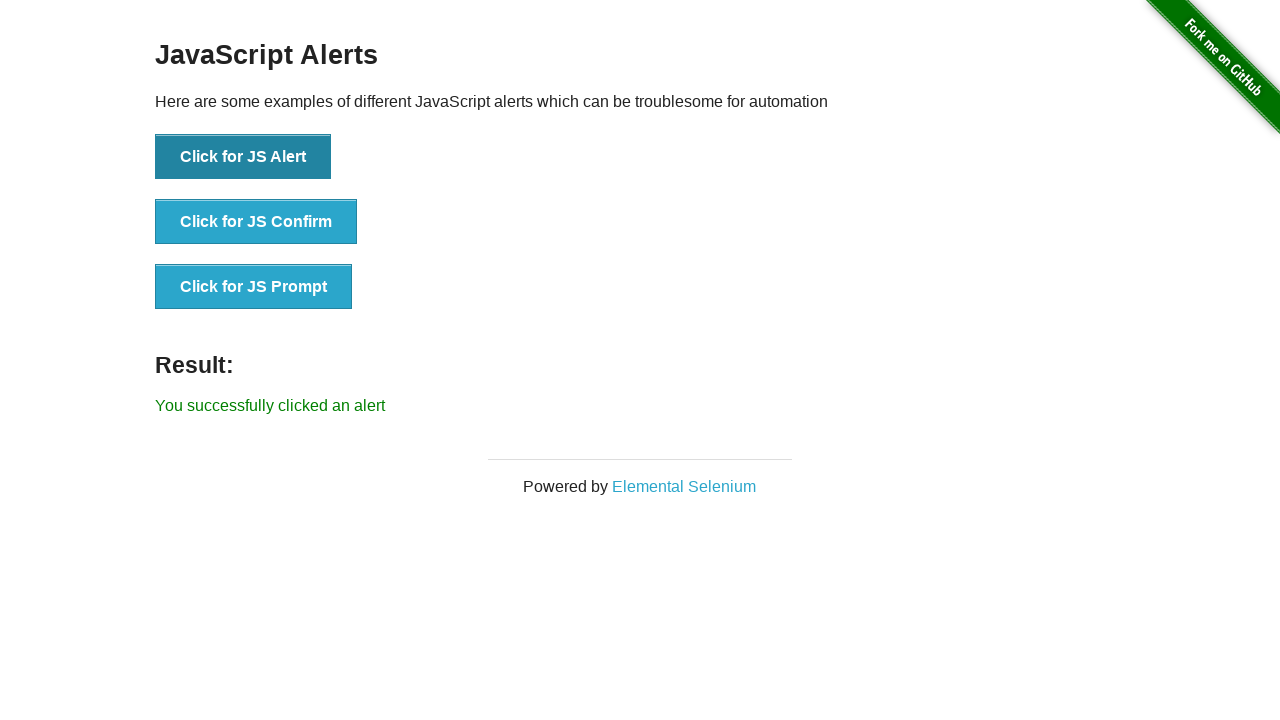

Retrieved result text: 'You successfully clicked an alert'
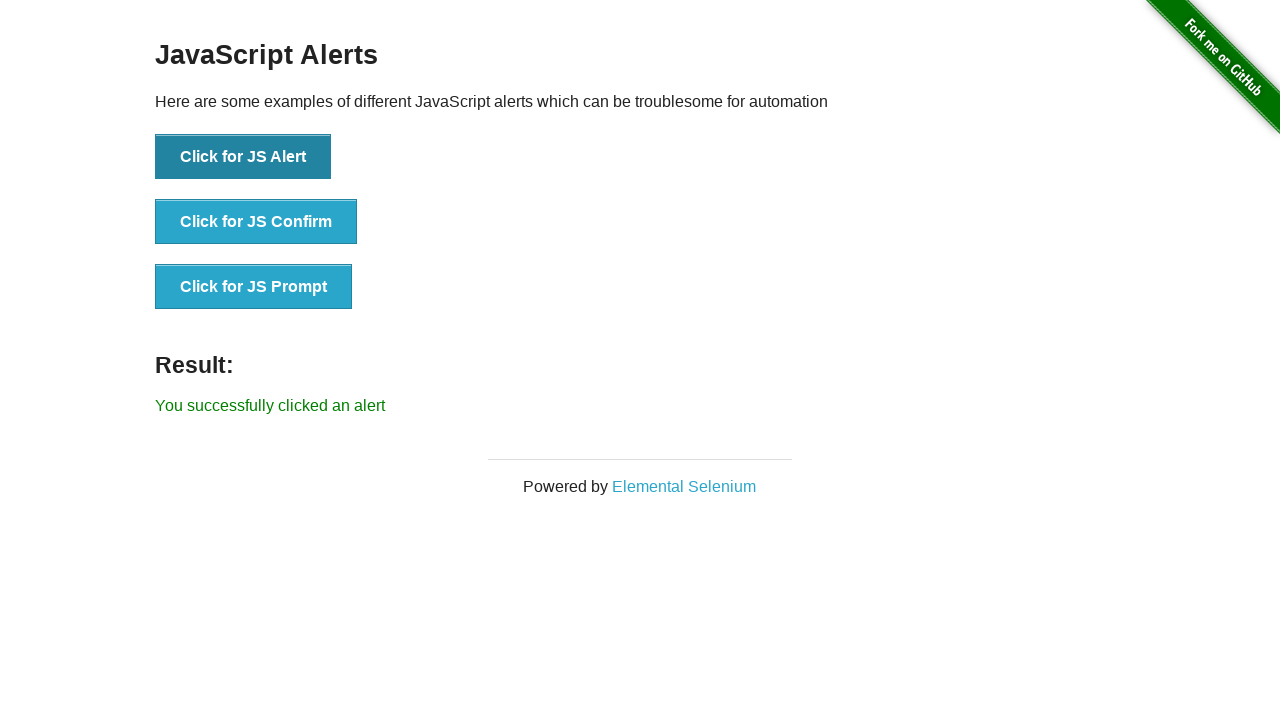

Verified result text matches expected message
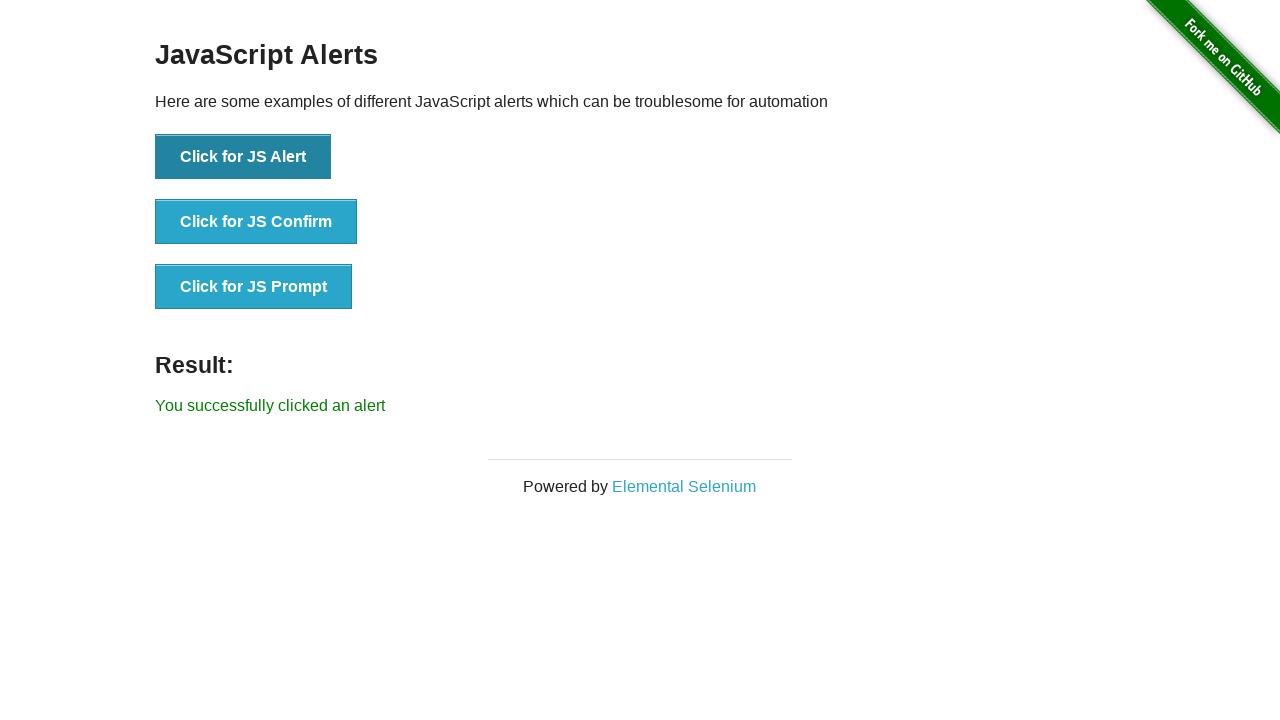

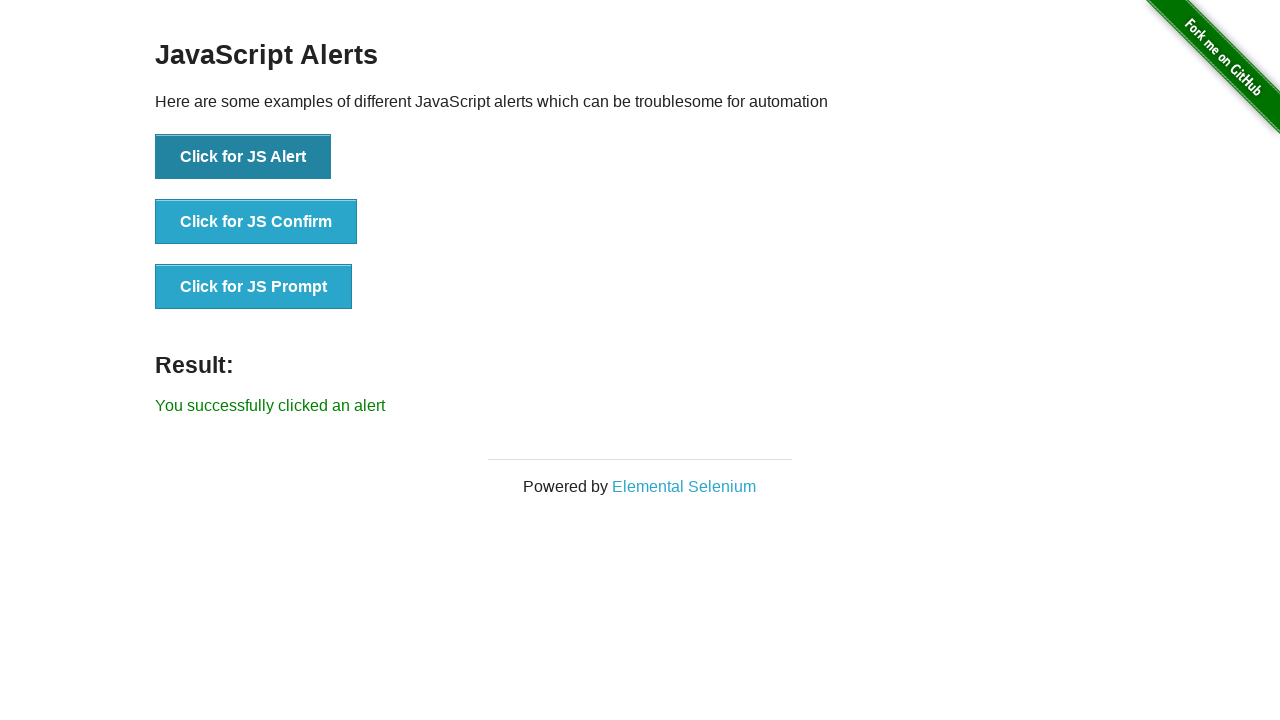